Tests TodoMVC application by adding a new todo item, marking it as completed, and filtering to view completed items

Starting URL: https://demo.playwright.dev/todomvc/#/

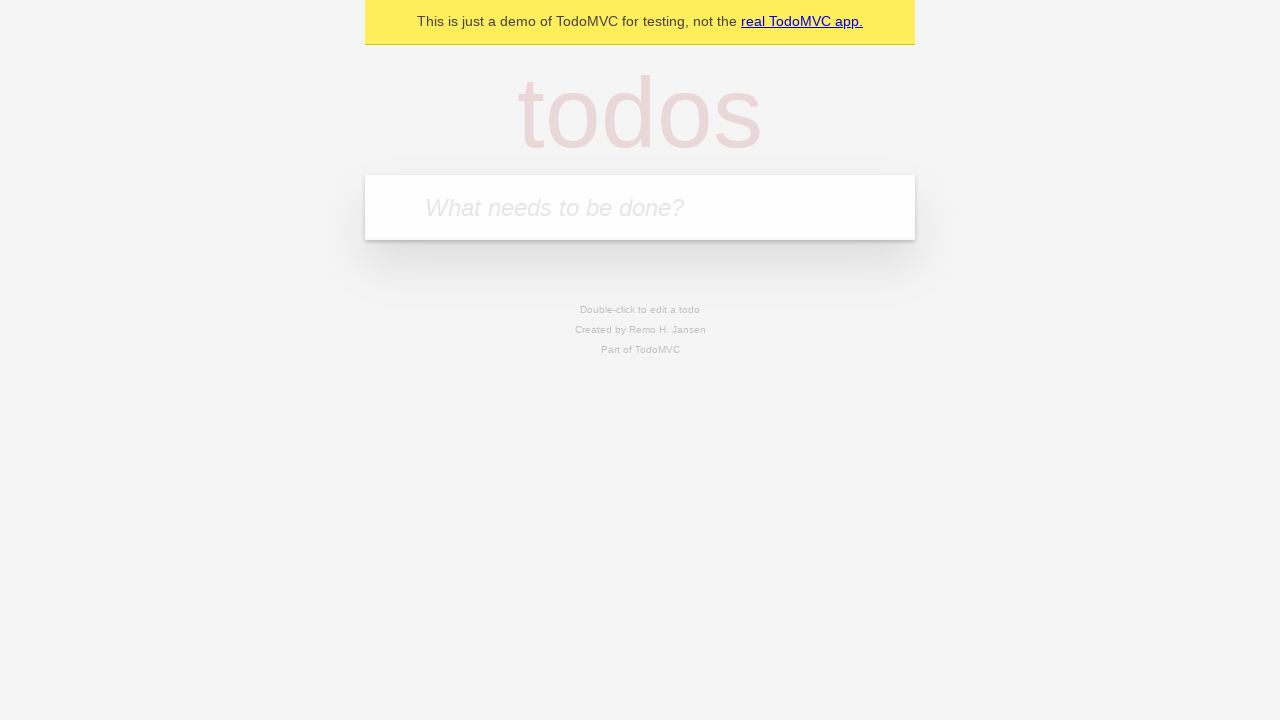

Filled todo input field with 'Создать первый сценарий playwright' on internal:attr=[placeholder="What needs to be done?"i]
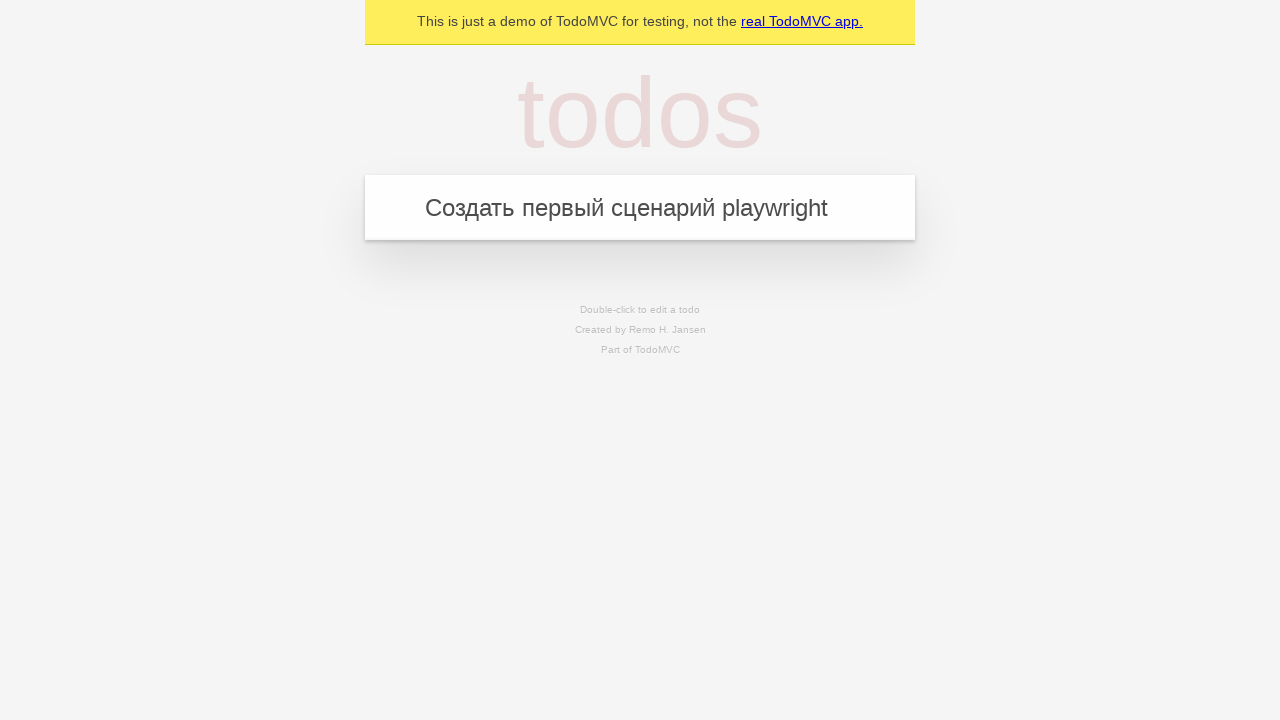

Pressed Enter to add the new todo item on internal:attr=[placeholder="What needs to be done?"i]
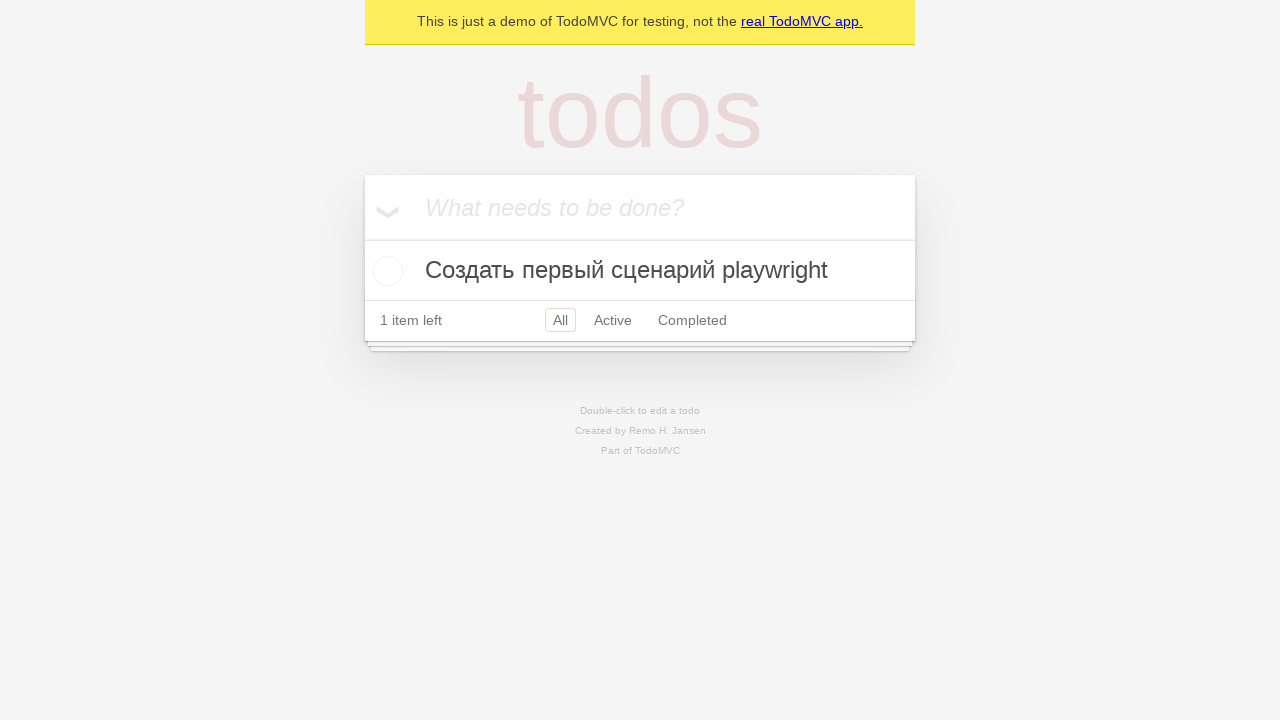

Marked todo item as completed by checking the toggle checkbox at (385, 271) on internal:label="Toggle Todo"i
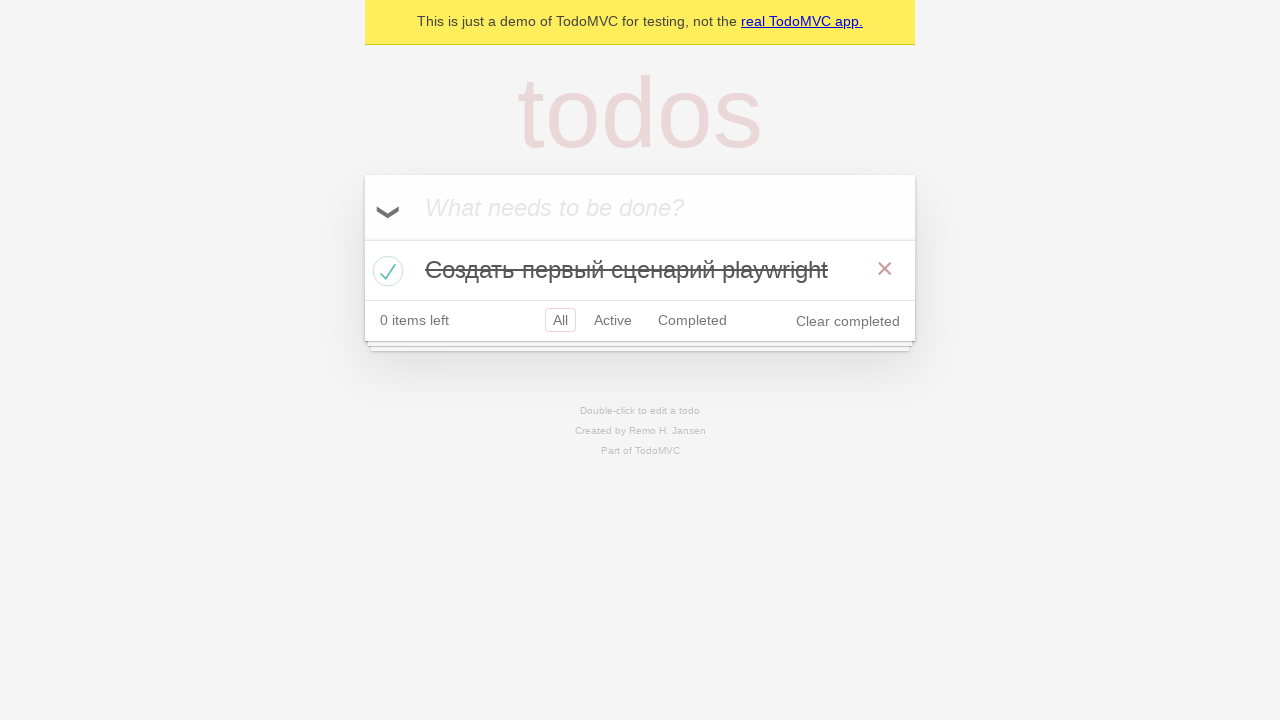

Clicked on Completed filter to view completed todo items at (692, 320) on internal:role=link[name="Completed"i]
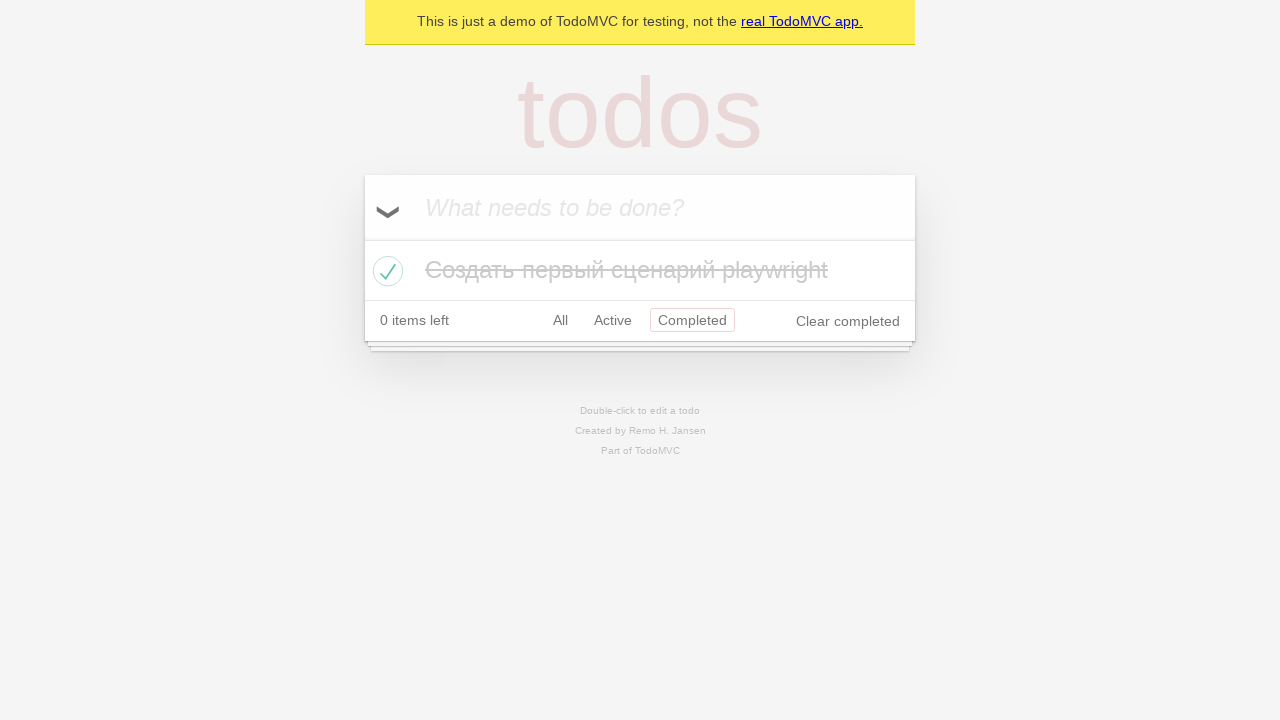

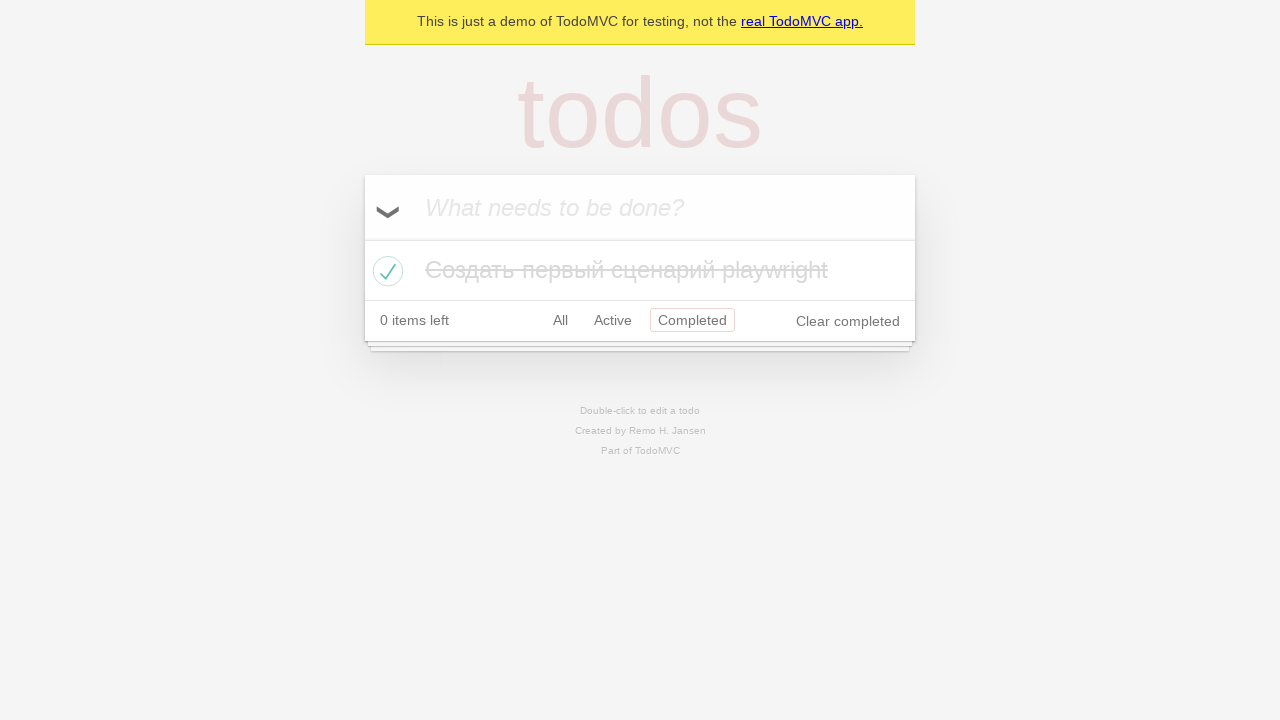